Tests double-click functionality on a button element that triggers an alert message

Starting URL: https://selenium08.blogspot.com/2019/11/double-click.html

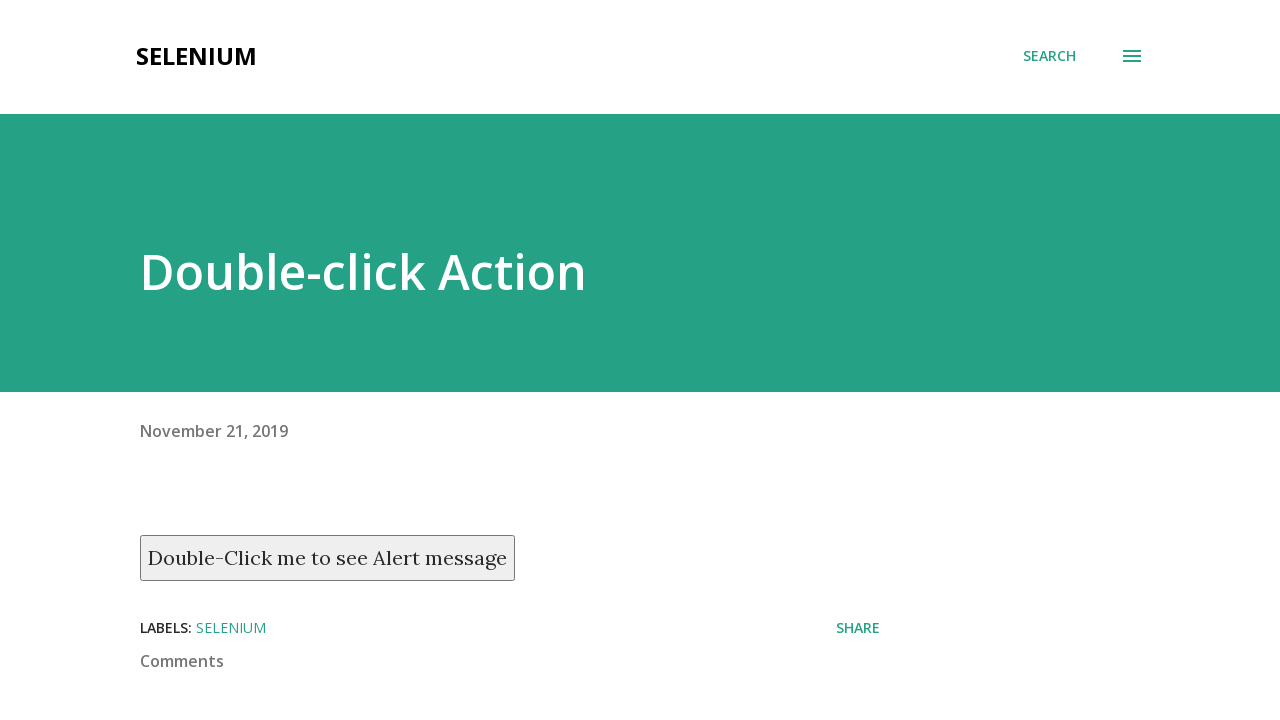

Navigated to double-click test page
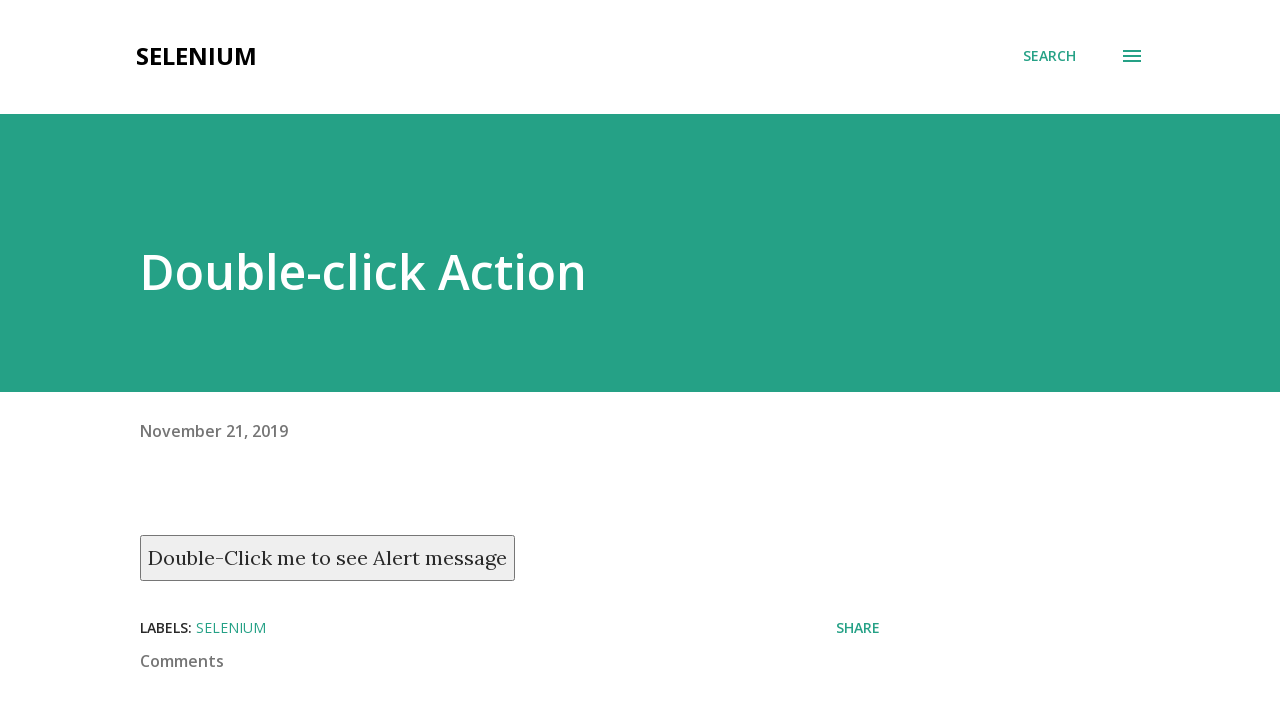

Double-clicked the button to trigger alert message at (328, 558) on xpath=//button[text()='Double-Click me to see Alert message']
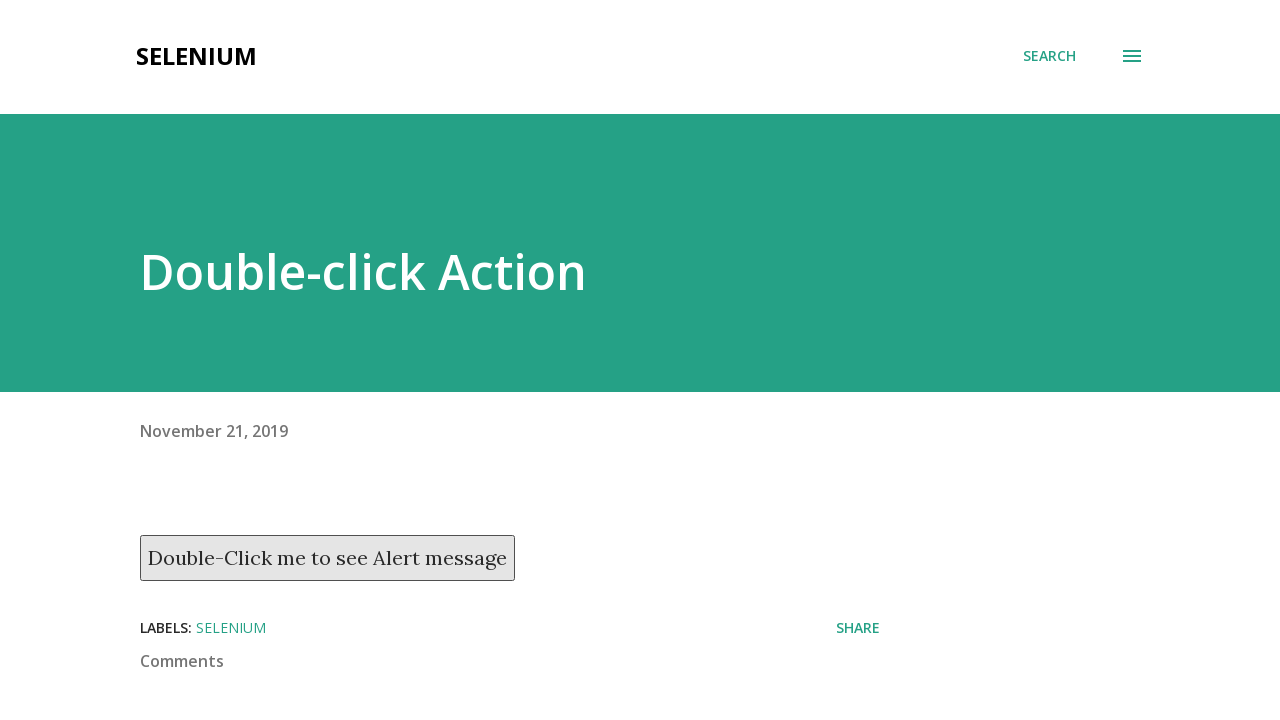

Waited for alert to appear
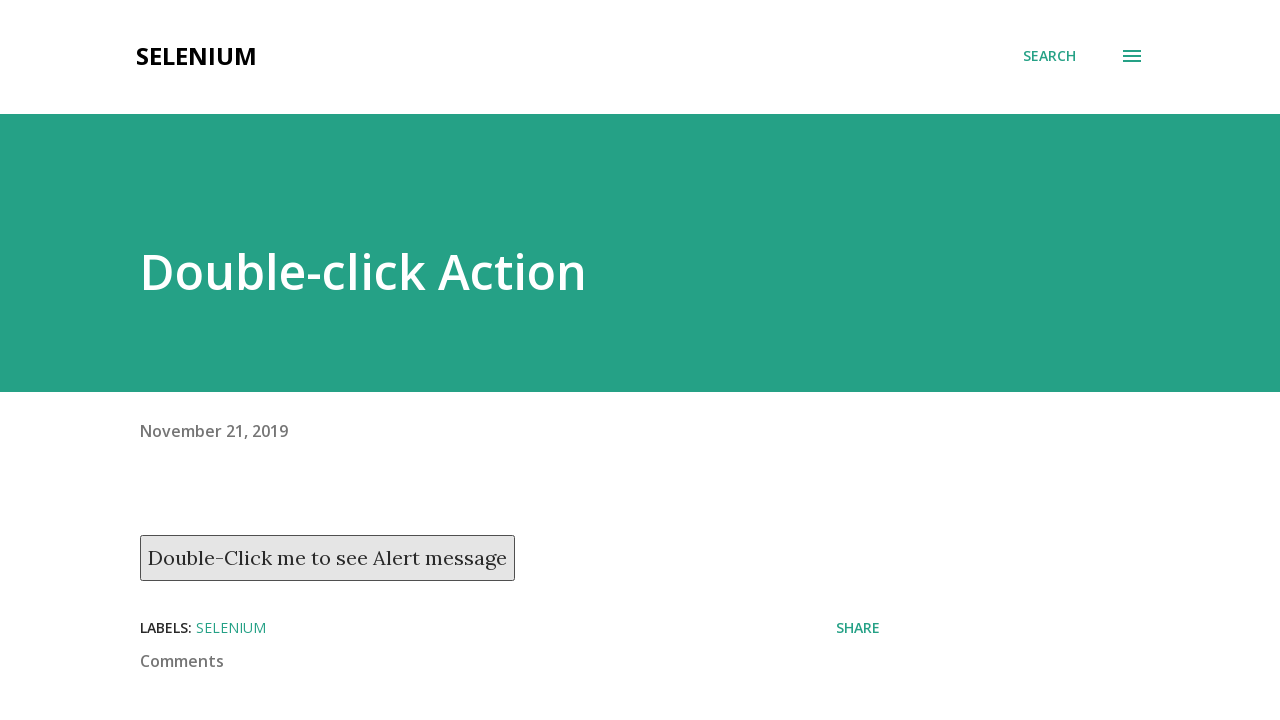

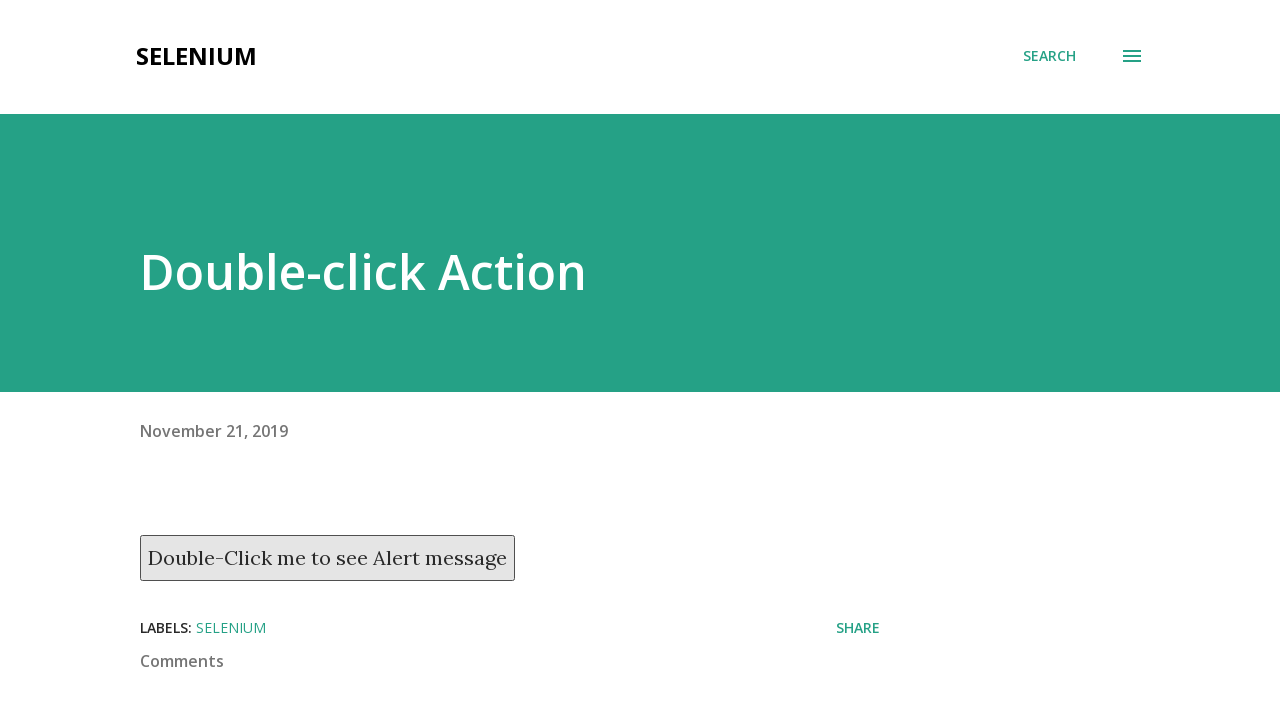